Navigates to the Alerts, Frame & Windows page and clicks the Nested Frames link to navigate to that section

Starting URL: https://demoqa.com/alertsWindows

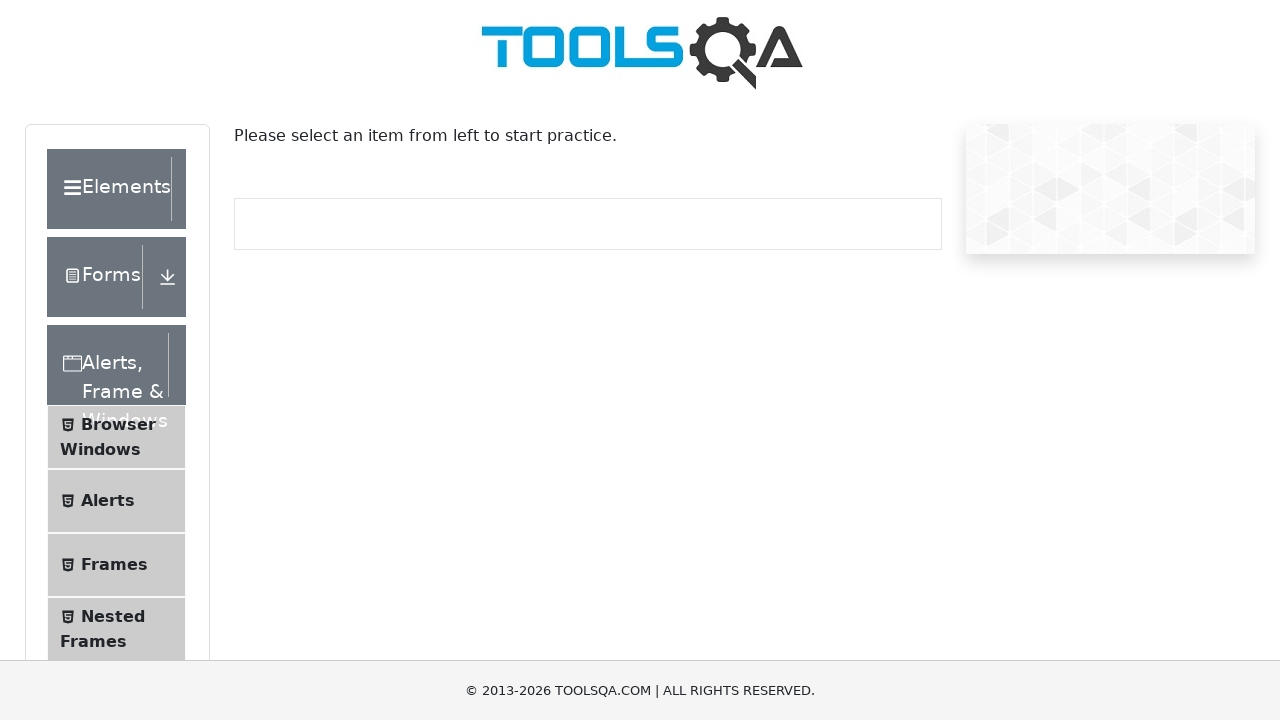

Navigated to Alerts, Frame & Windows page
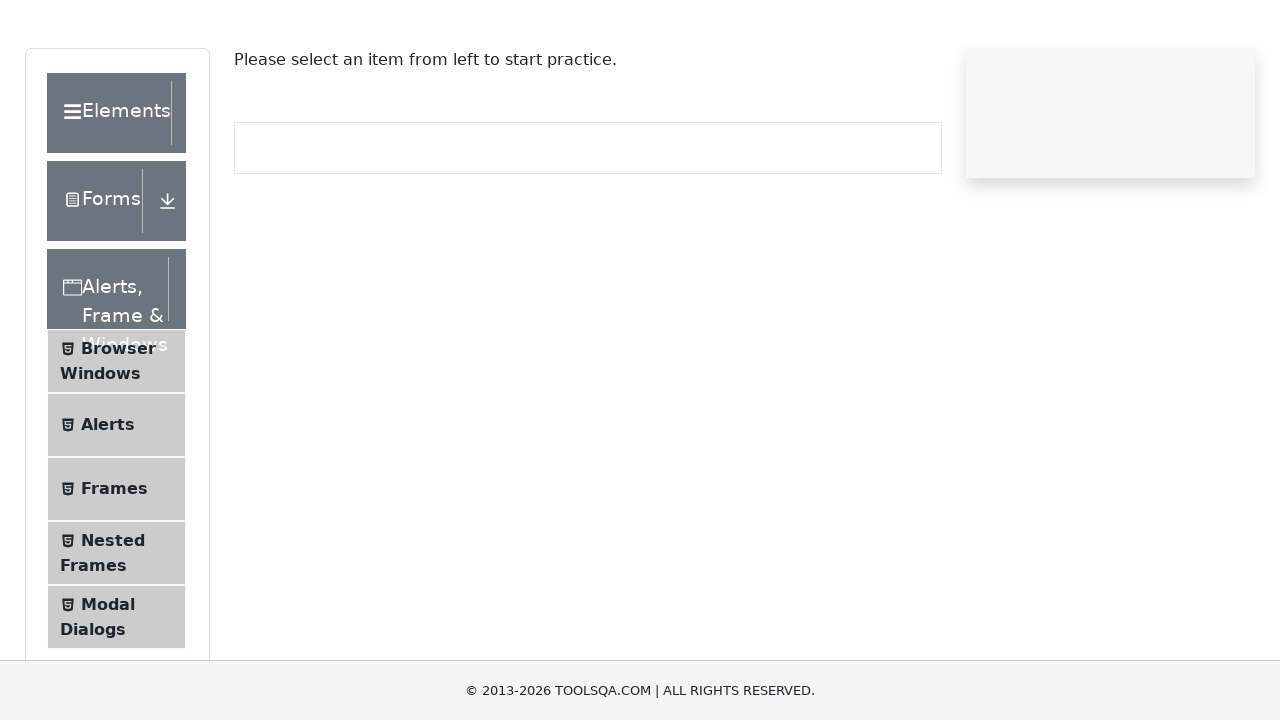

Clicked Nested Frames link in the left menu at (113, 616) on text=Nested Frames
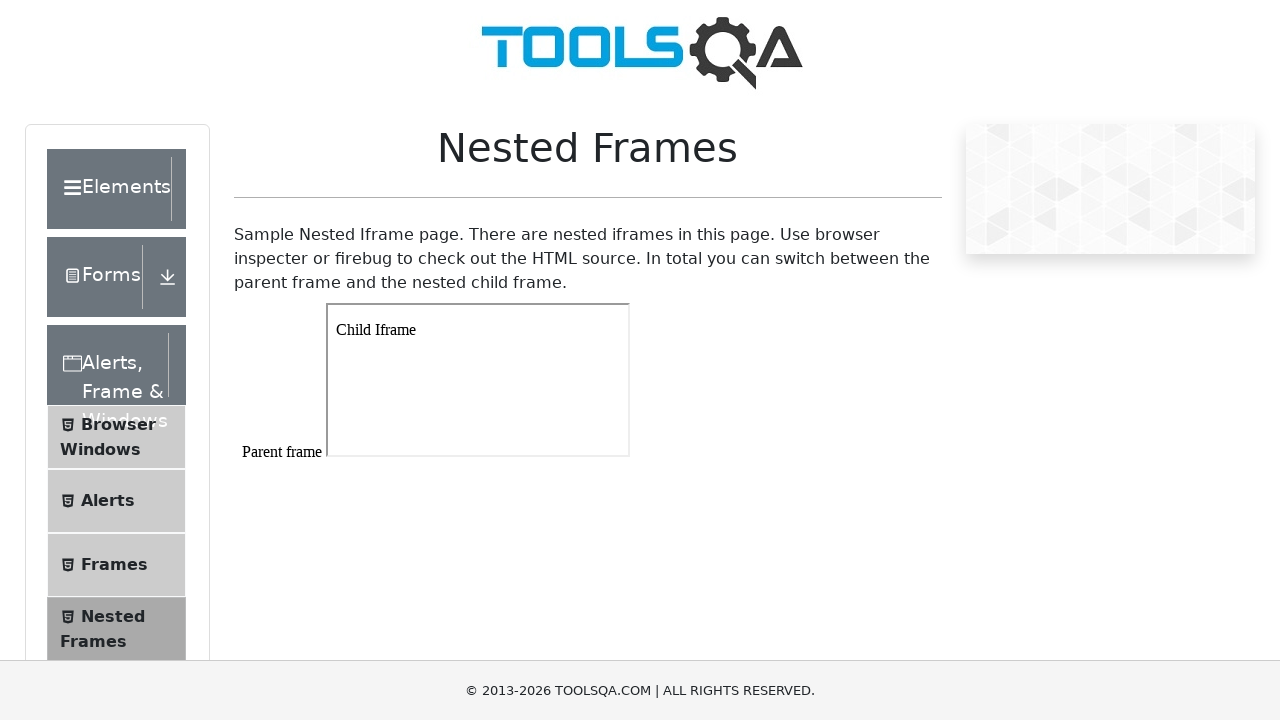

Successfully navigated to Nested Frames page
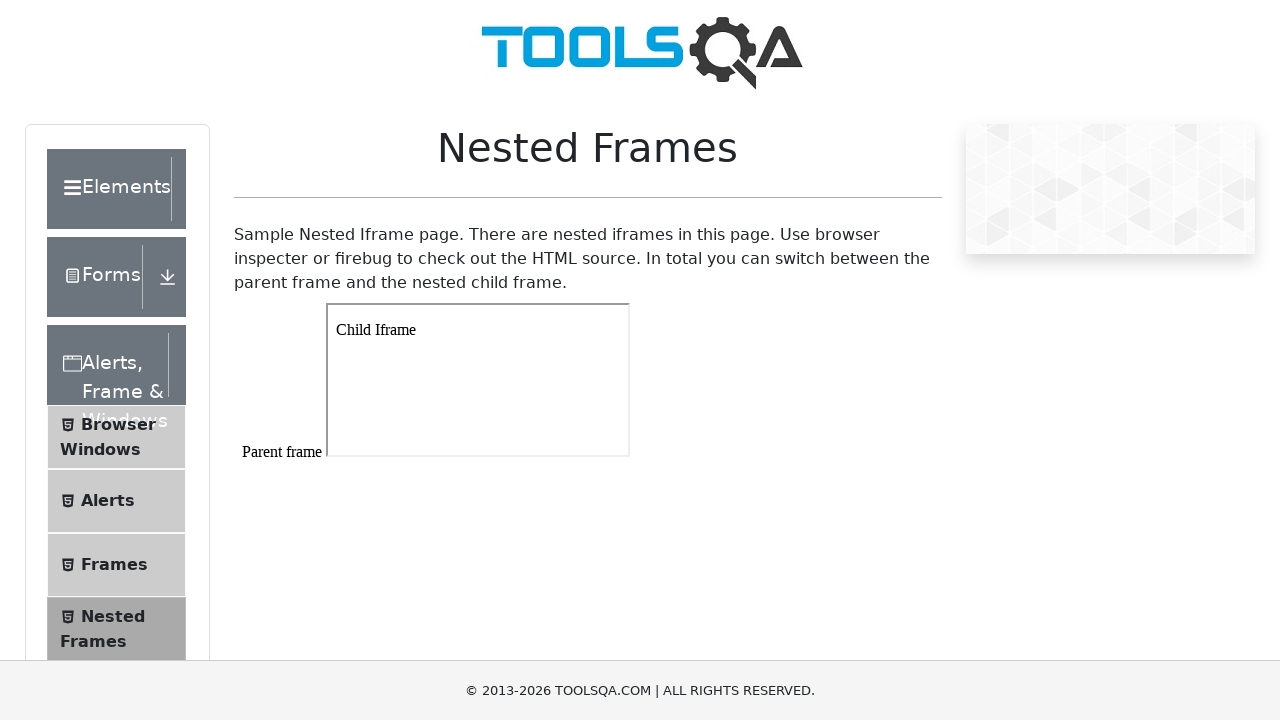

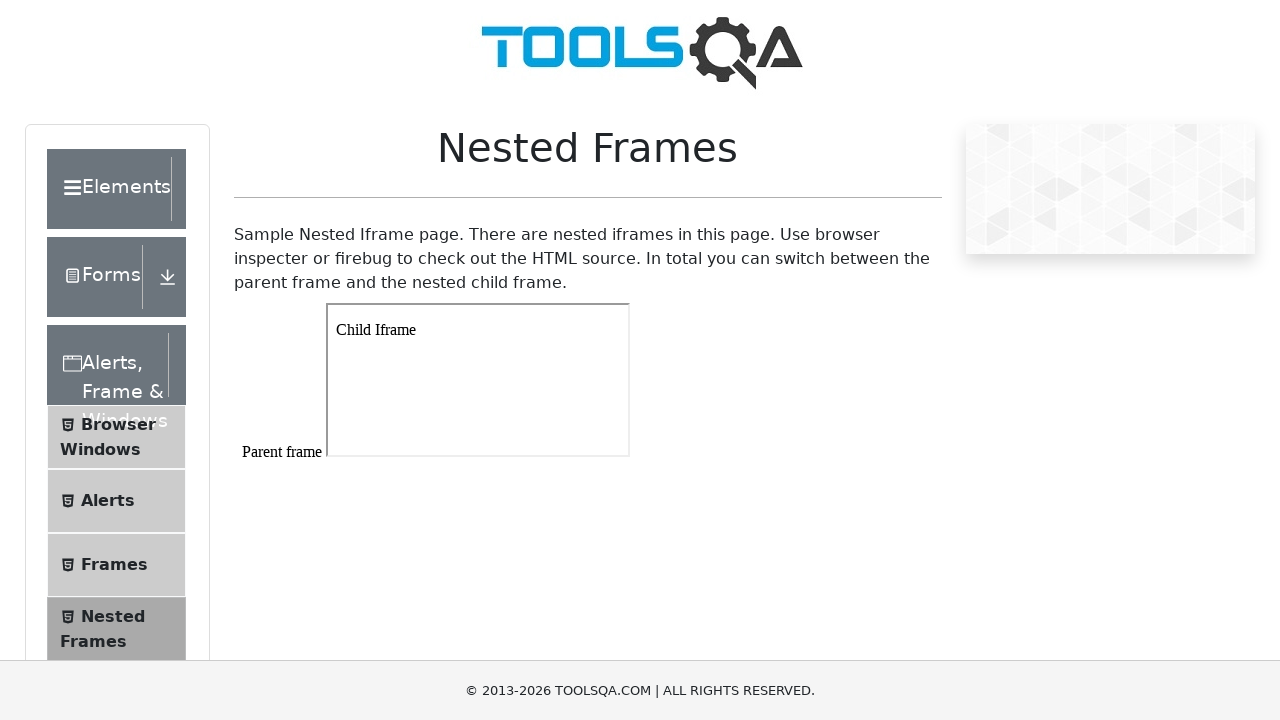